Fills in customer name fields and selects delivery option from dropdown, then verifies the updated price reflects the delivery charge

Starting URL: https://atidcollege.co.il/Xamples/pizza/

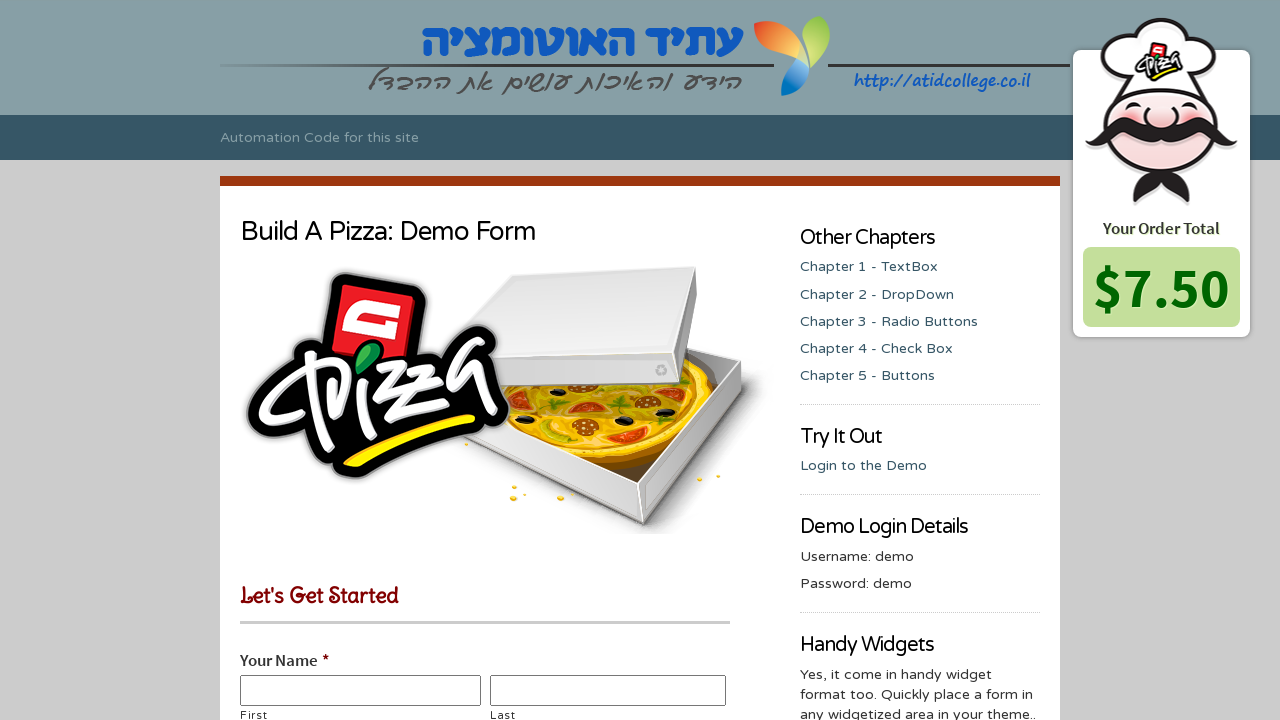

Filled in first name field with 'Gil' on #input_5_22_3
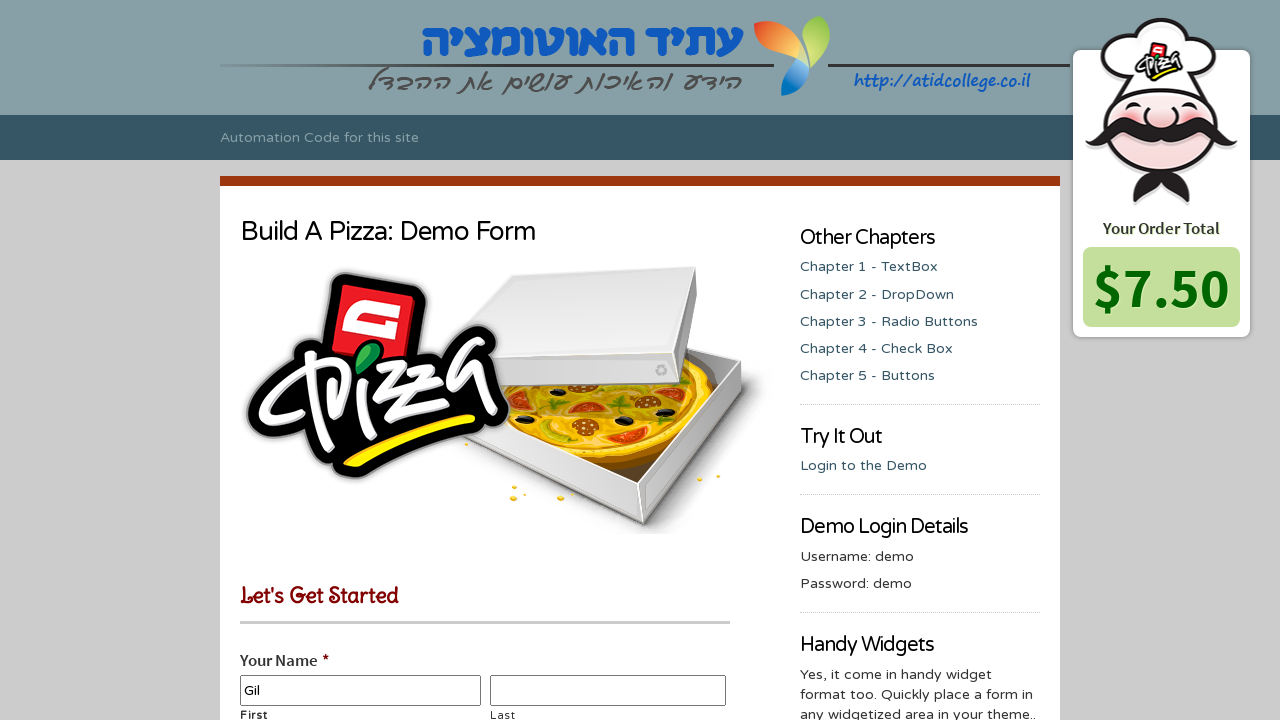

Filled in last name field with 'Almuly' on #input_5_22_6
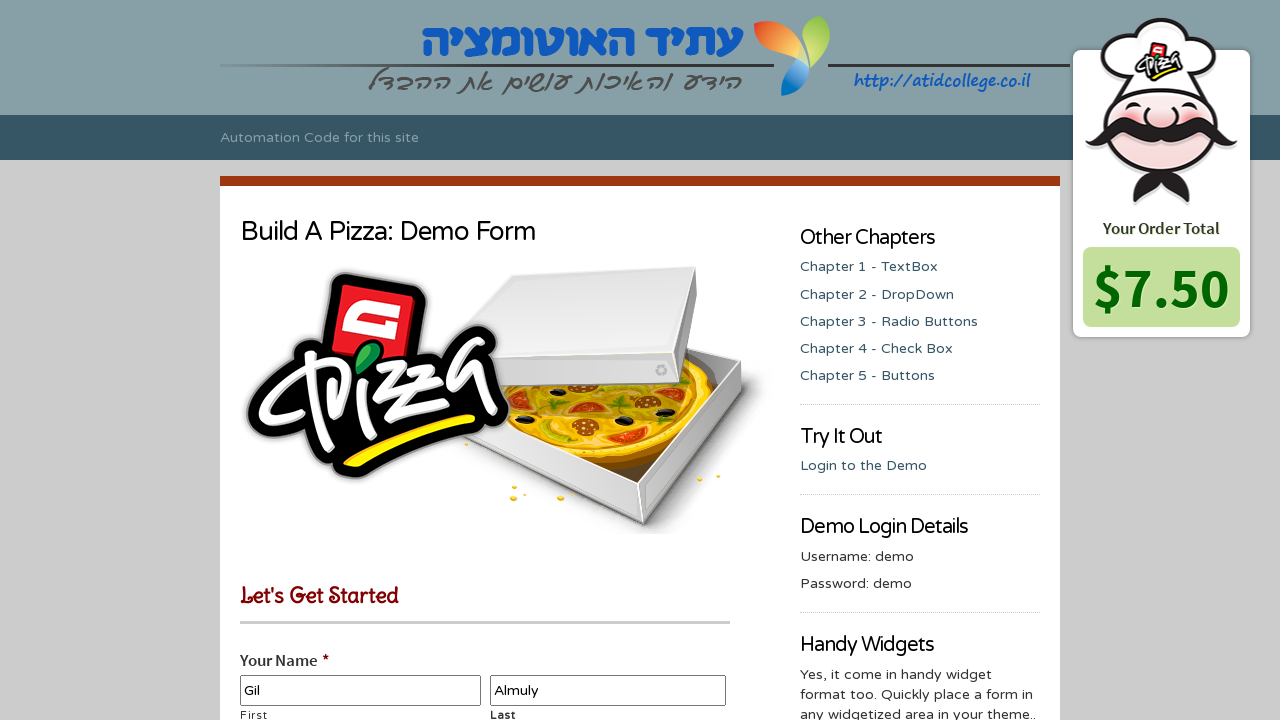

Selected 'Delivery +$3.00' option from delivery dropdown on #input_5_21
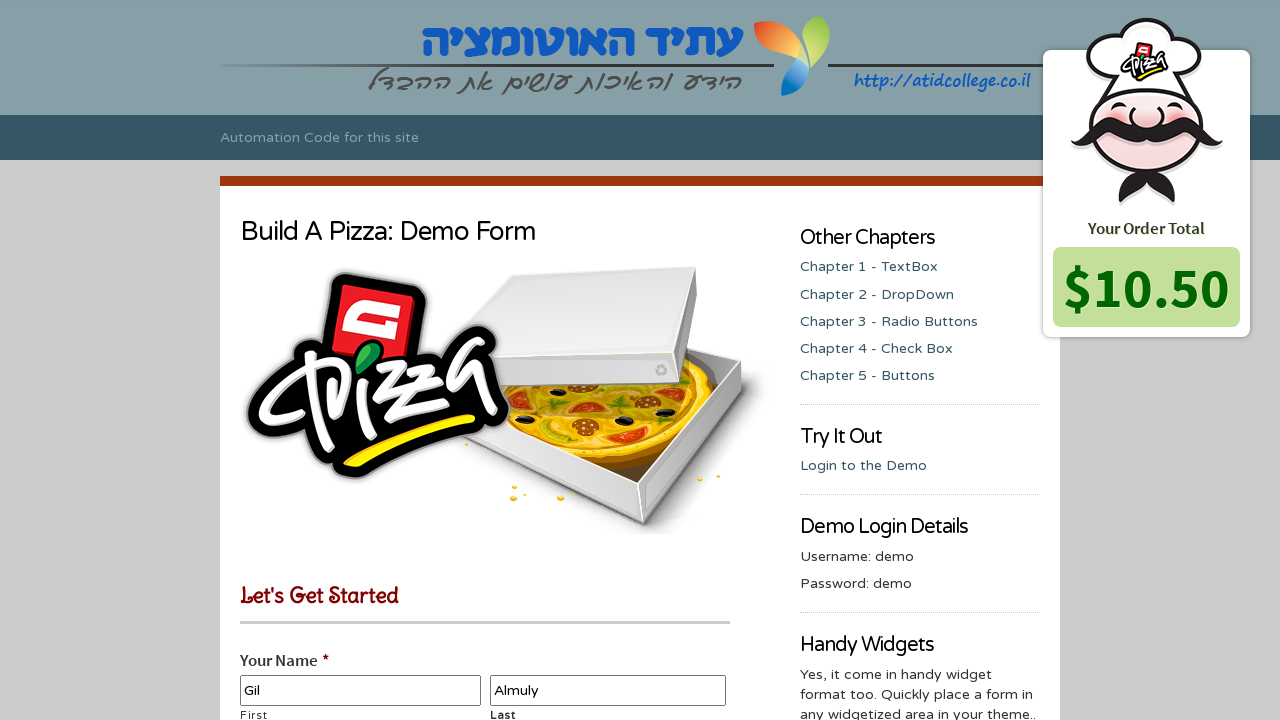

Verified updated price is $10.50 including delivery charge
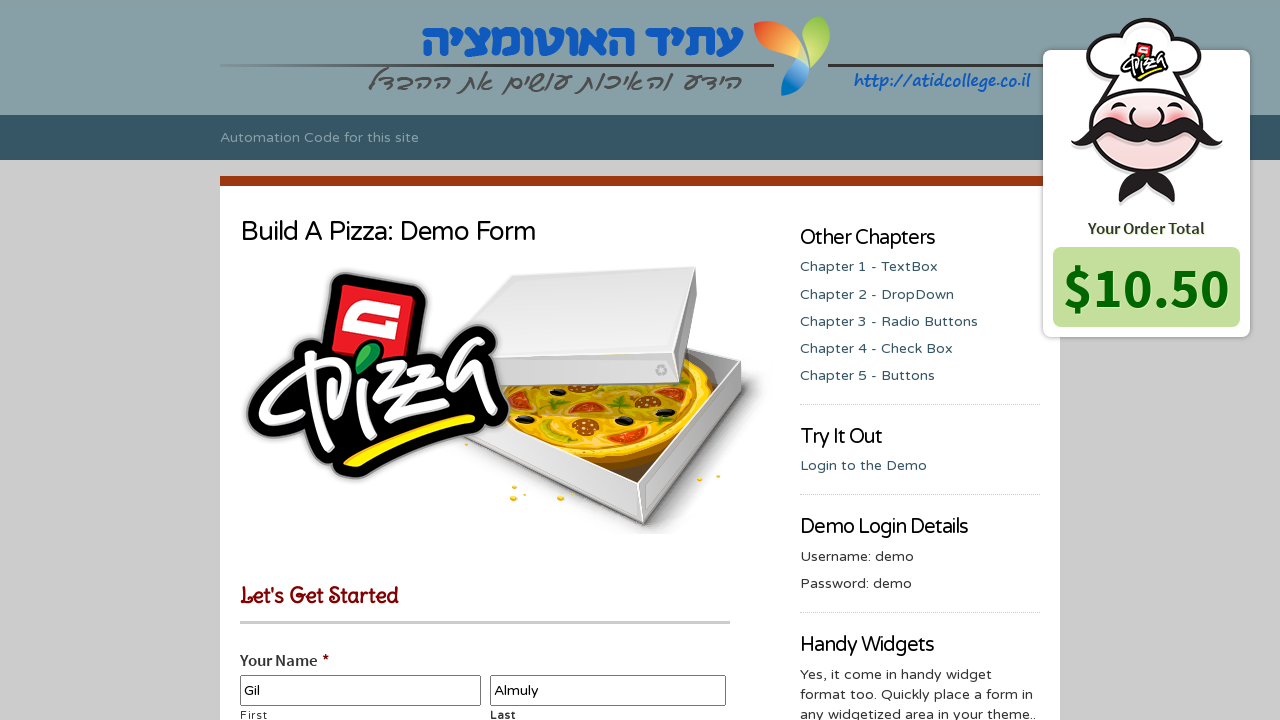

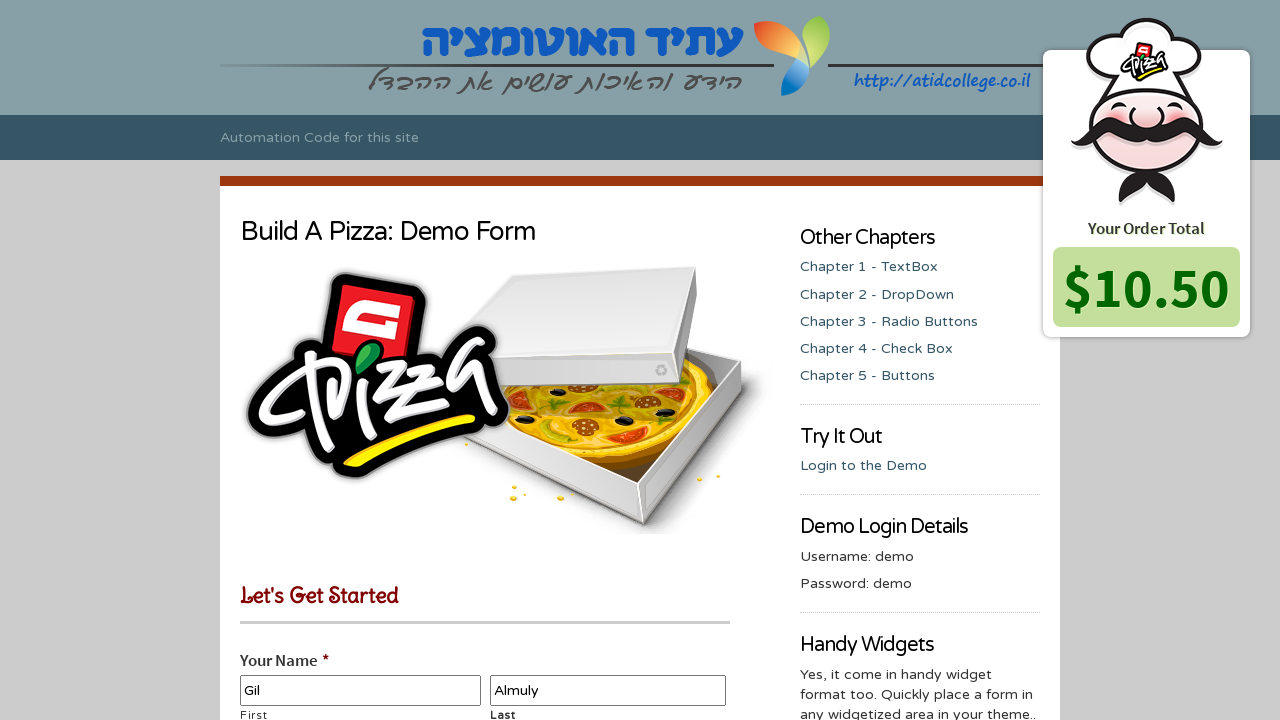